Tests social media link navigation by clicking on Twitter, Facebook, and LinkedIn icons to verify they open in new windows

Starting URL: http://qaplanet.in

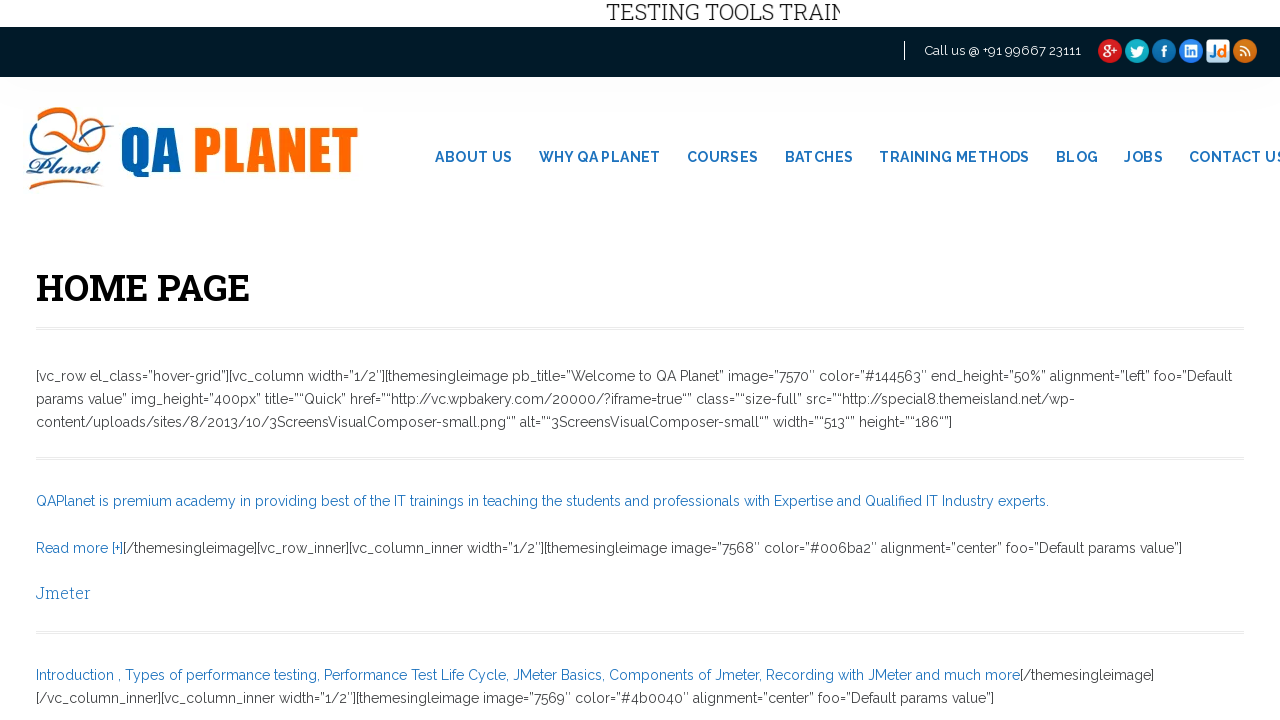

Popup did not appear or could not be closed
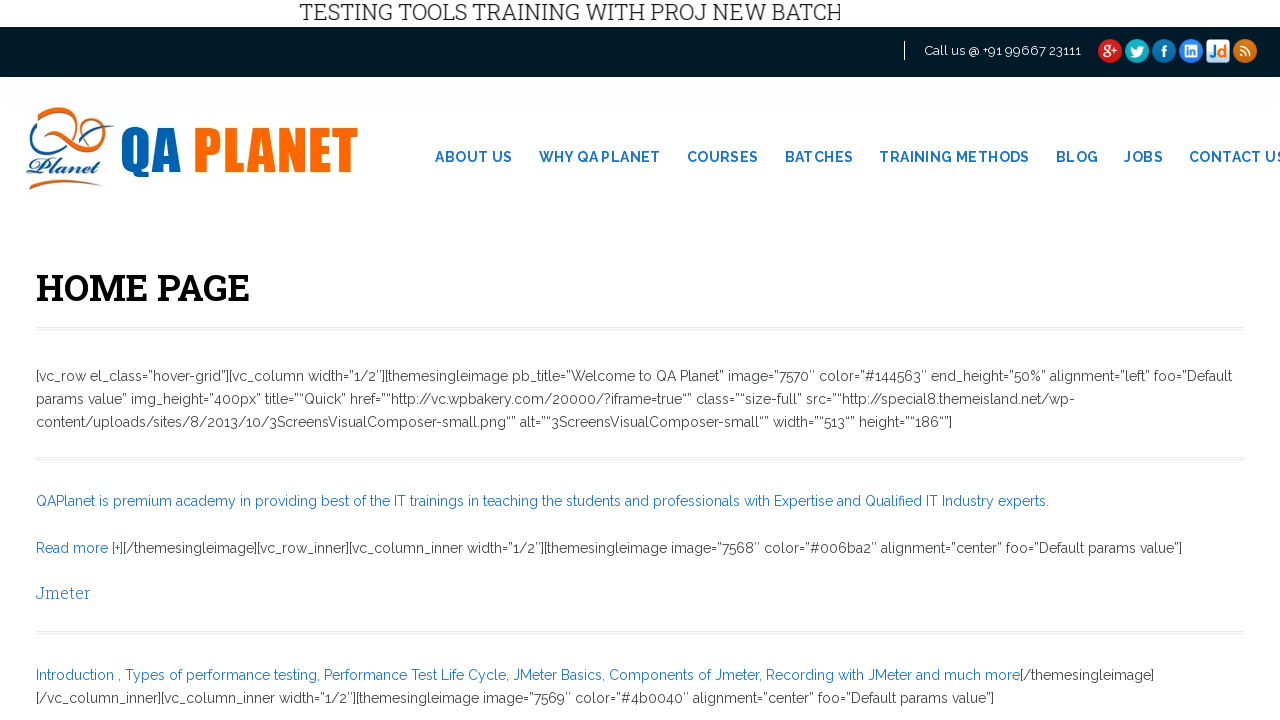

Clicked Twitter icon at (1137, 51) on xpath=//div[@id='section-tophat']//img[@title='Twitter']
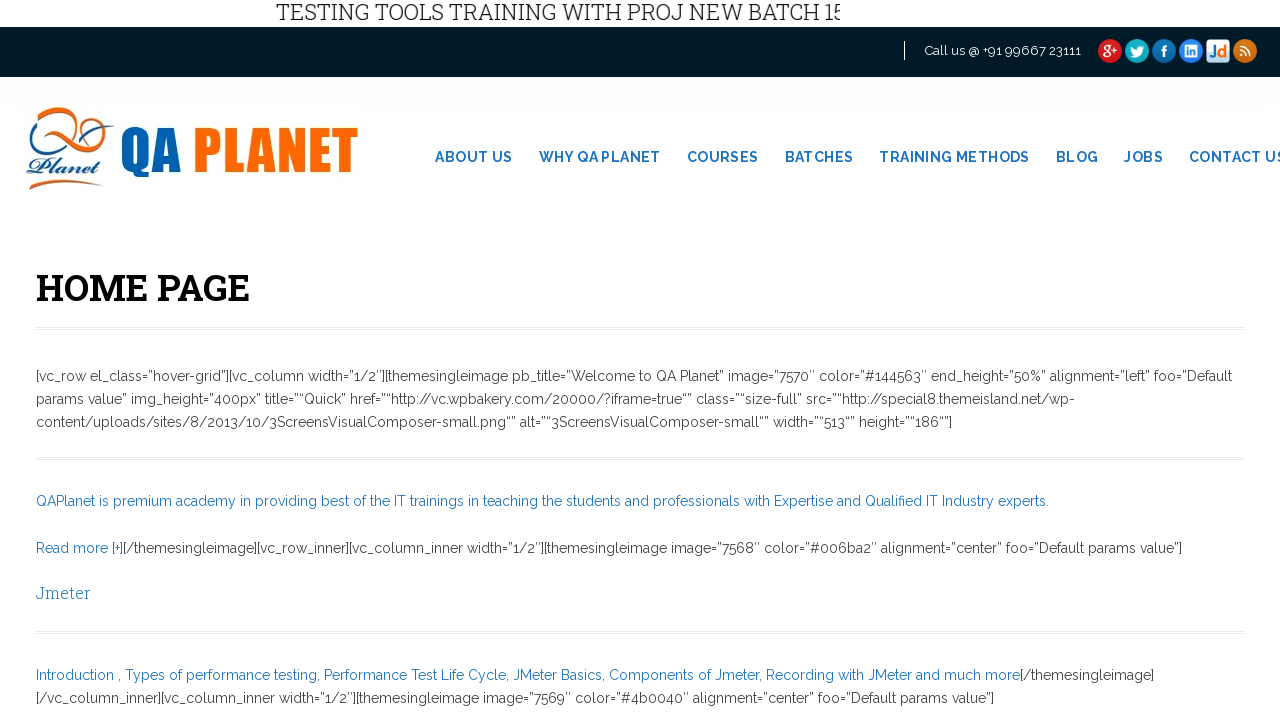

Twitter page loaded in new window
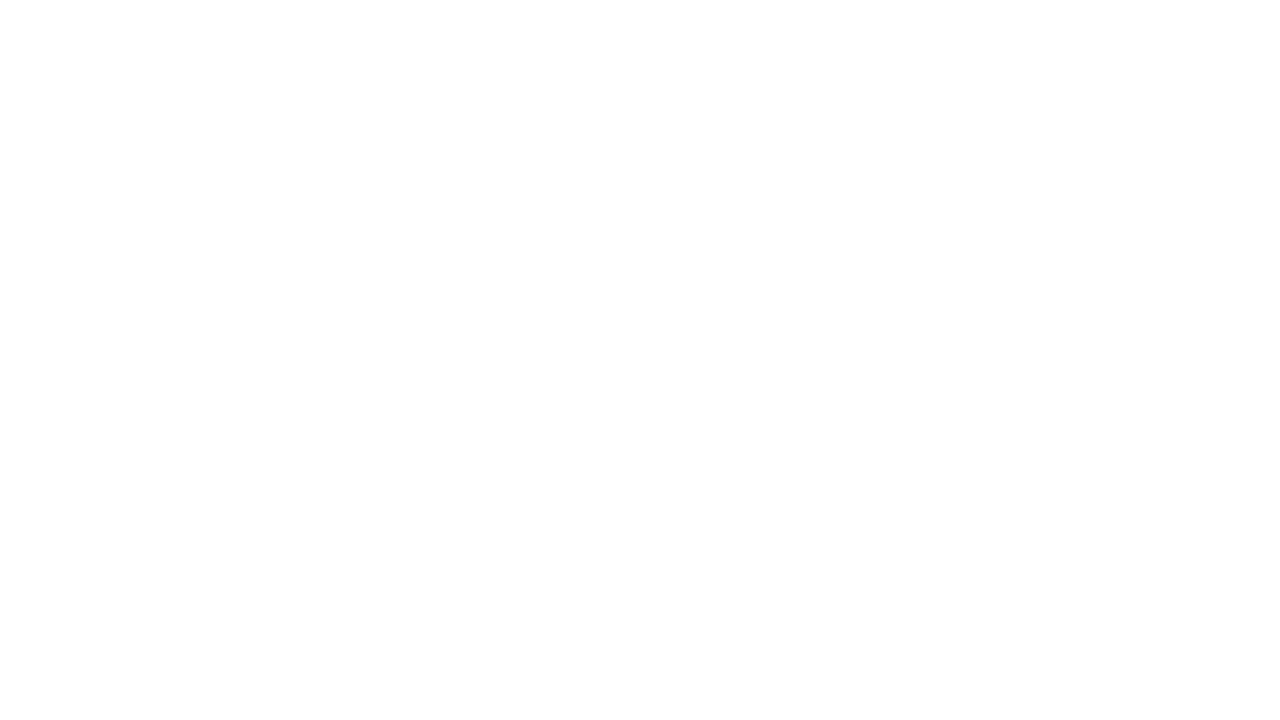

Closed Twitter page
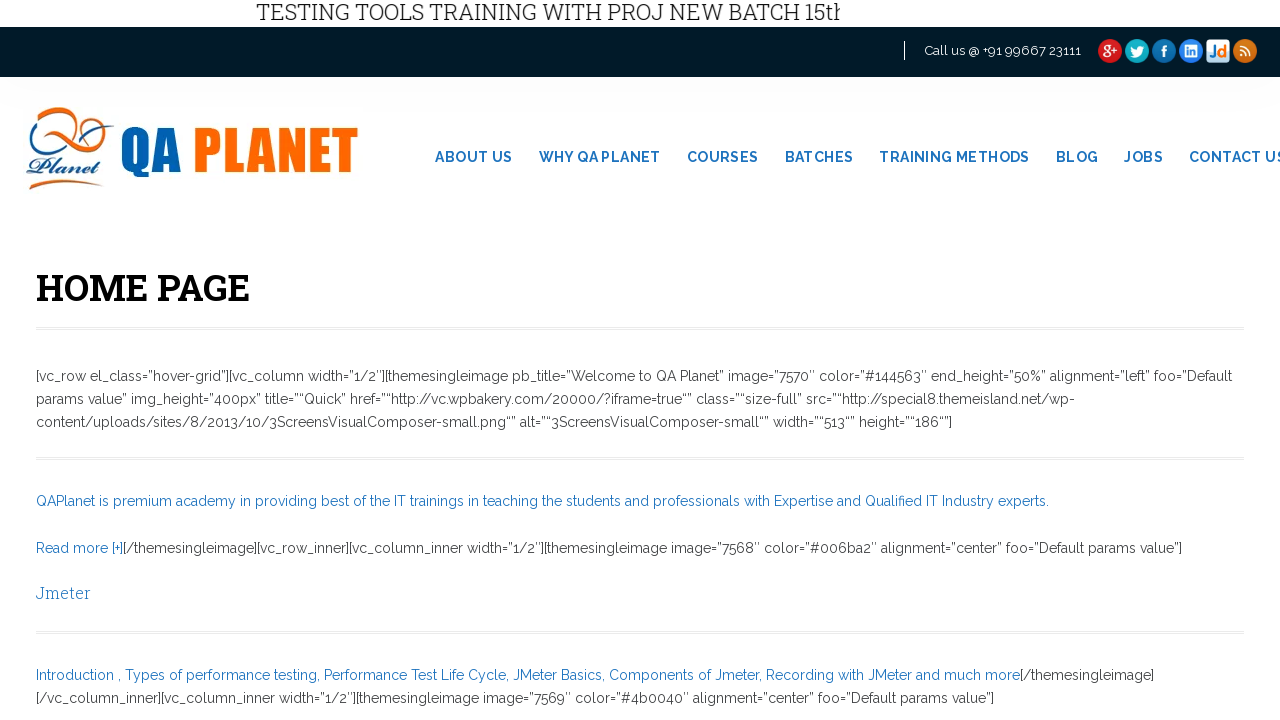

Clicked Facebook icon at (1164, 51) on xpath=//div[@id='section-tophat']//img[@title='Facebook']
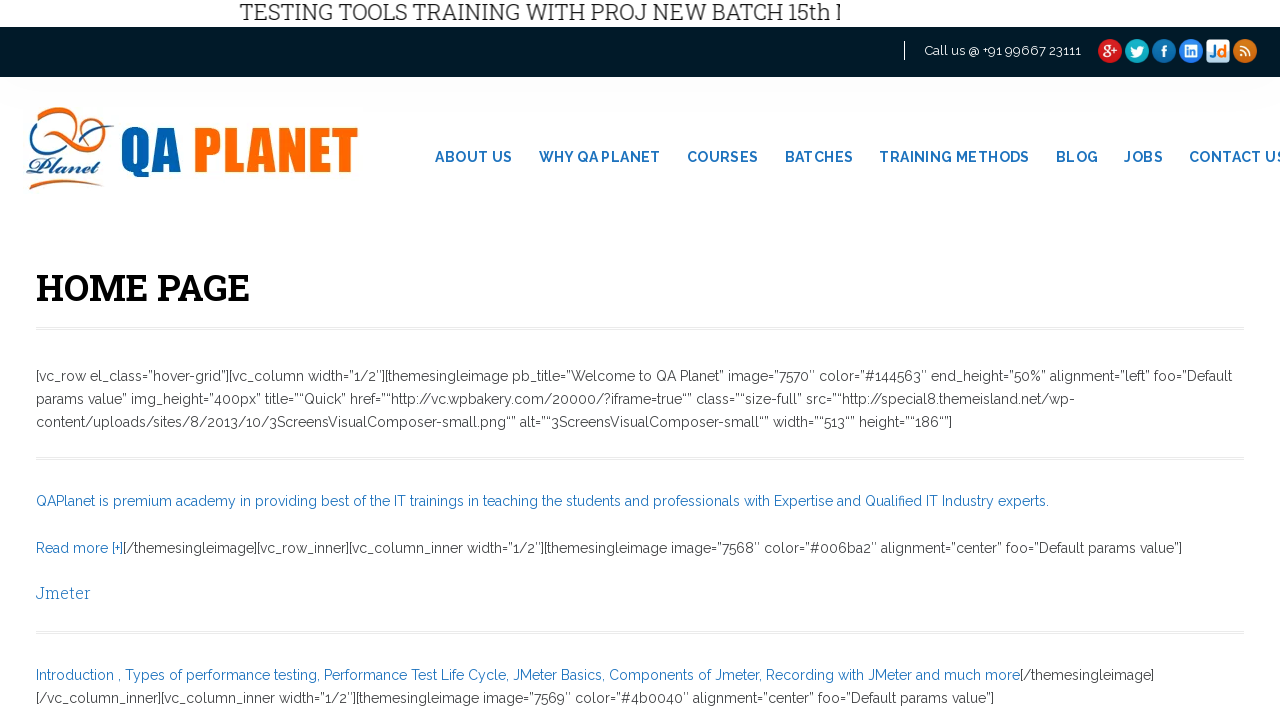

Facebook page loaded in new window
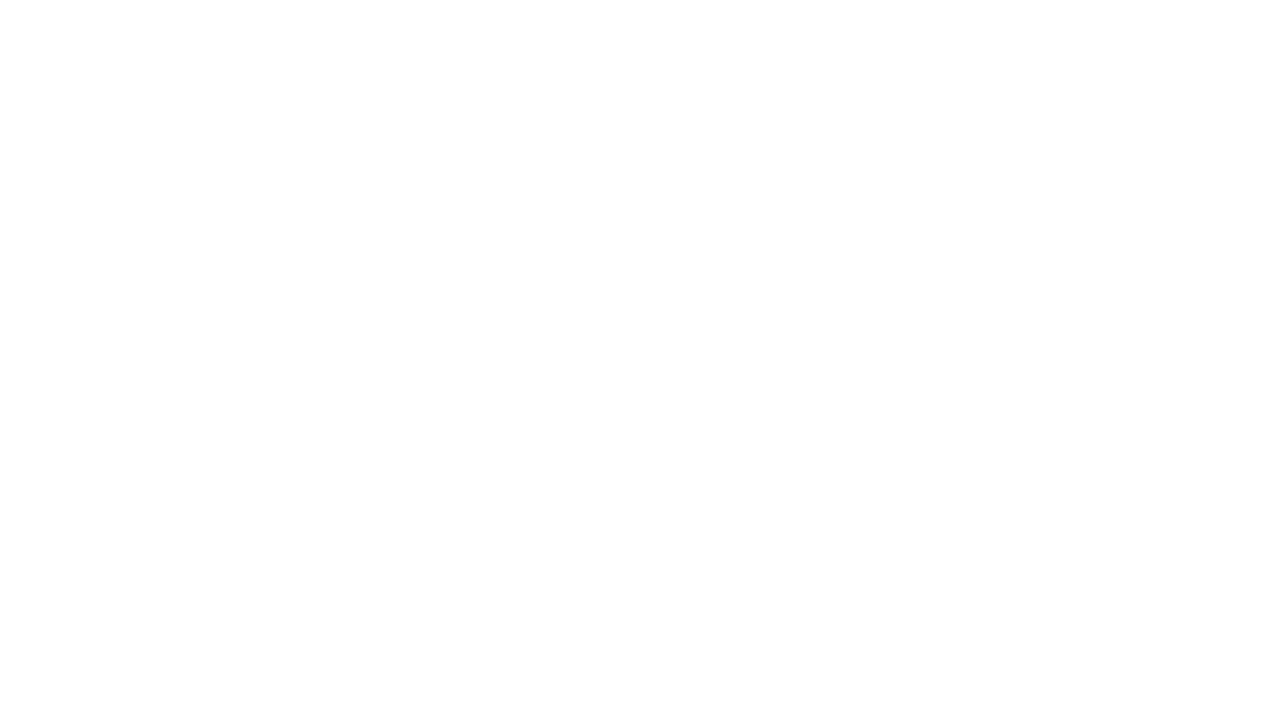

Closed Facebook page
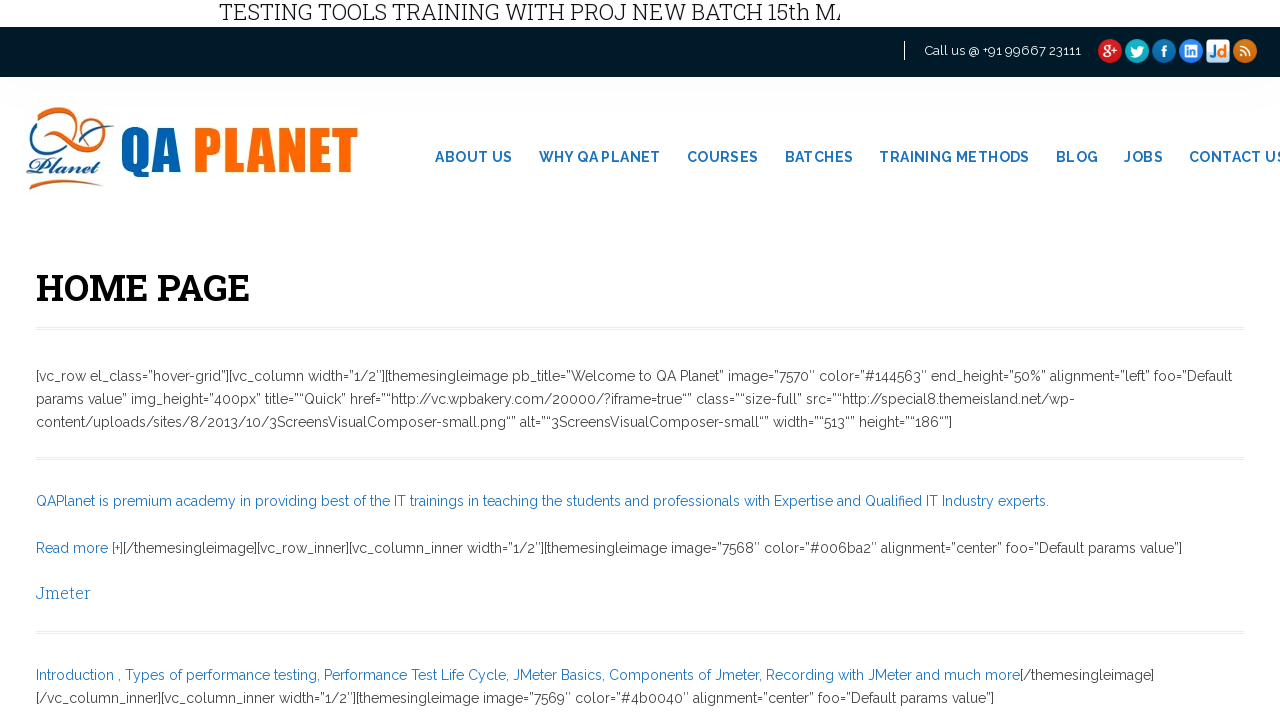

Clicked LinkedIn icon at (1191, 51) on xpath=//div[@id='section-tophat']//img[@title='LinkedIn']
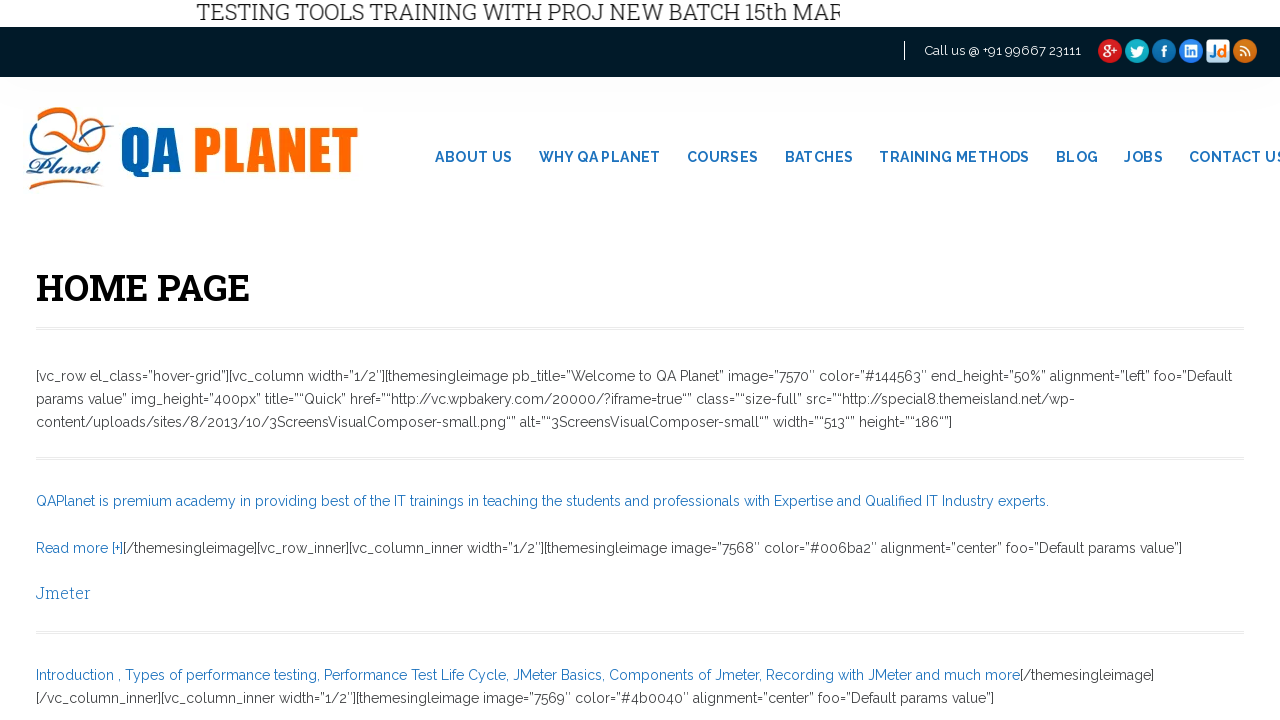

LinkedIn page loaded in new window
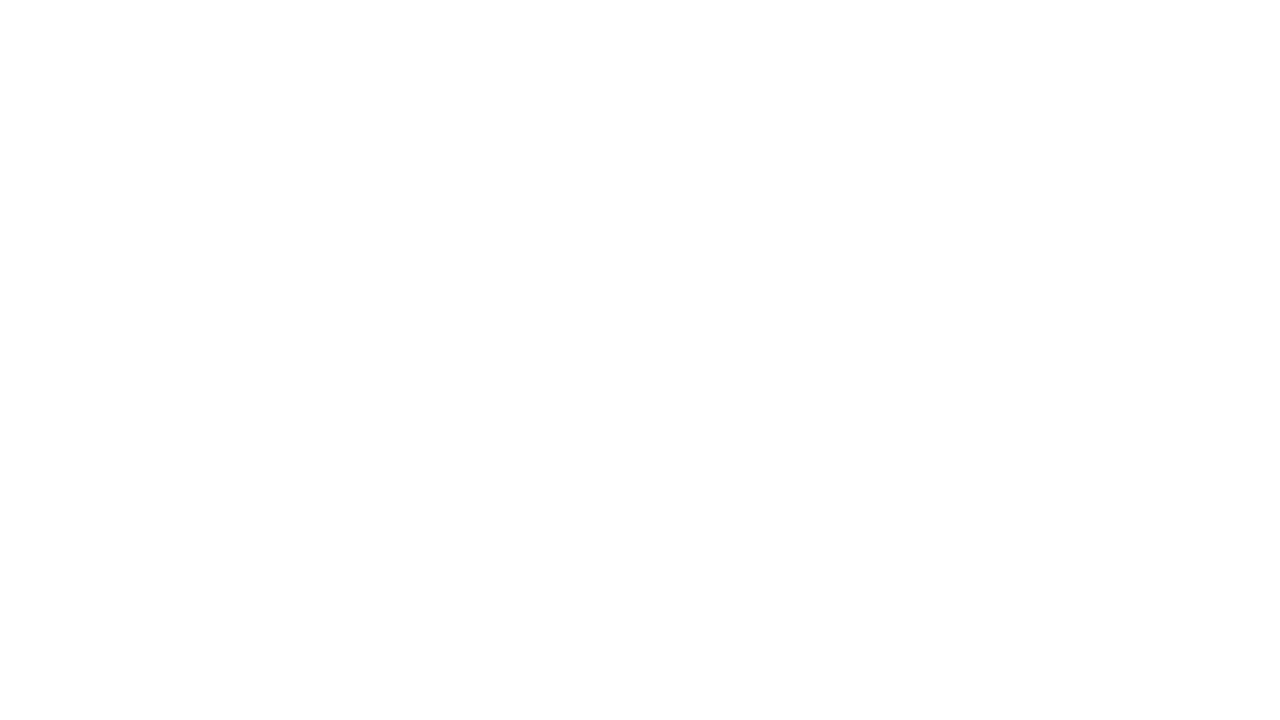

Closed LinkedIn page
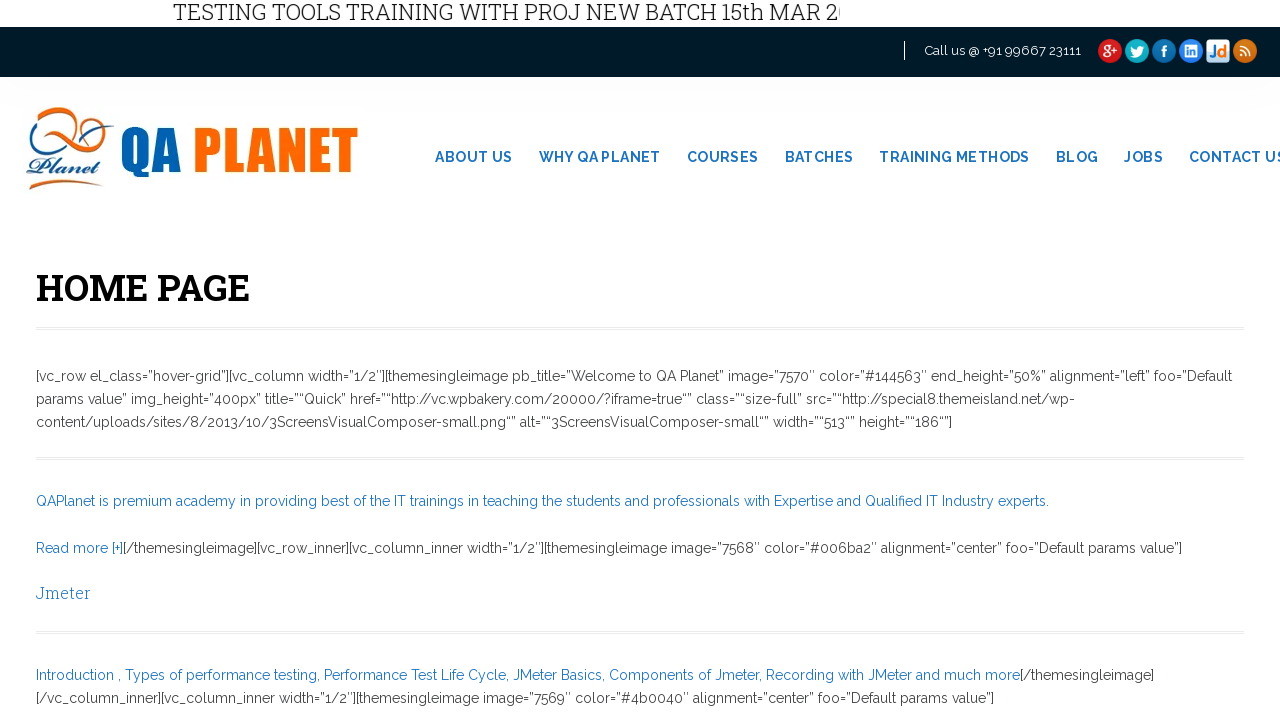

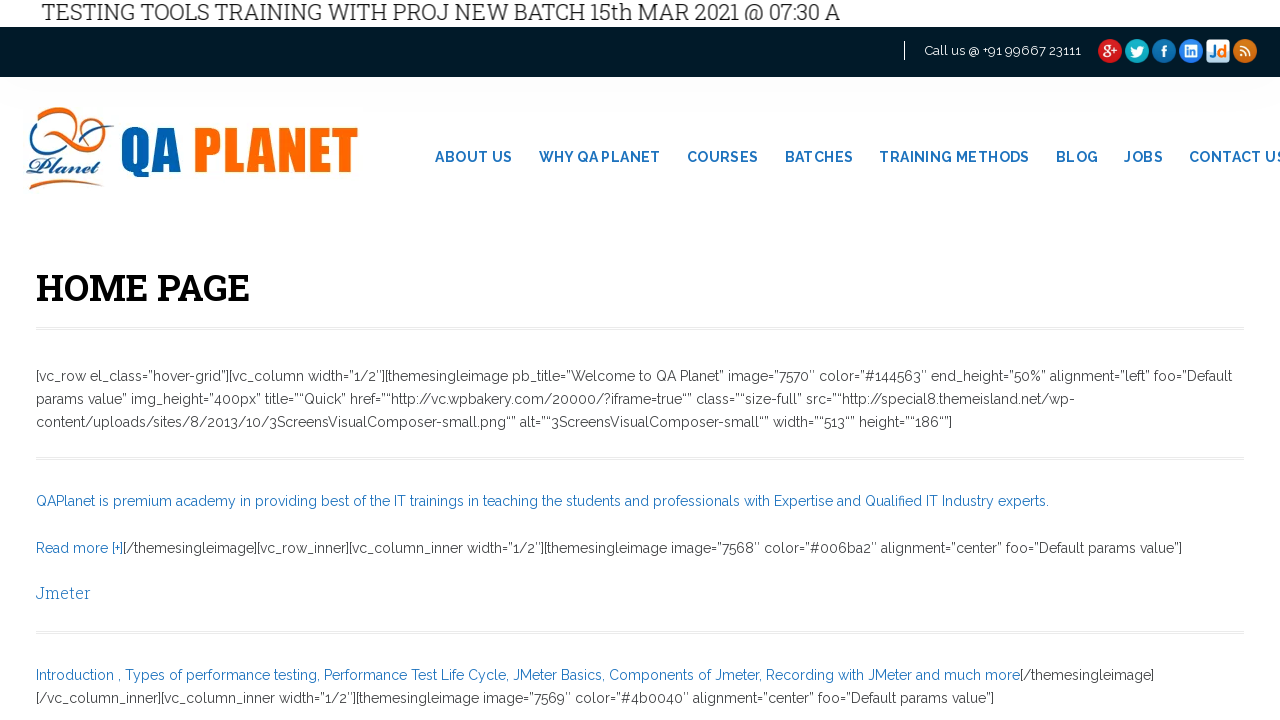